Tests sorting the Due column in ascending order on table2 using semantic class-based selectors for better maintainability.

Starting URL: http://the-internet.herokuapp.com/tables

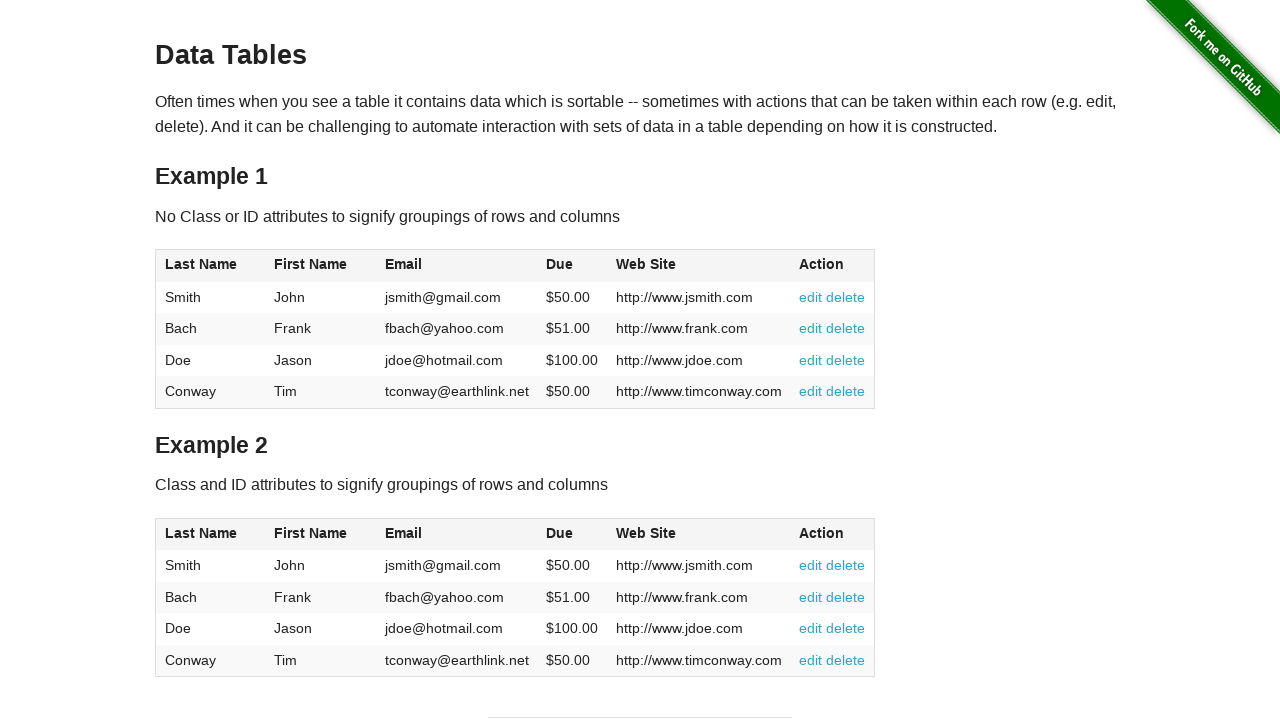

Clicked the Due column header in table2 to sort at (560, 533) on #table2 thead .dues
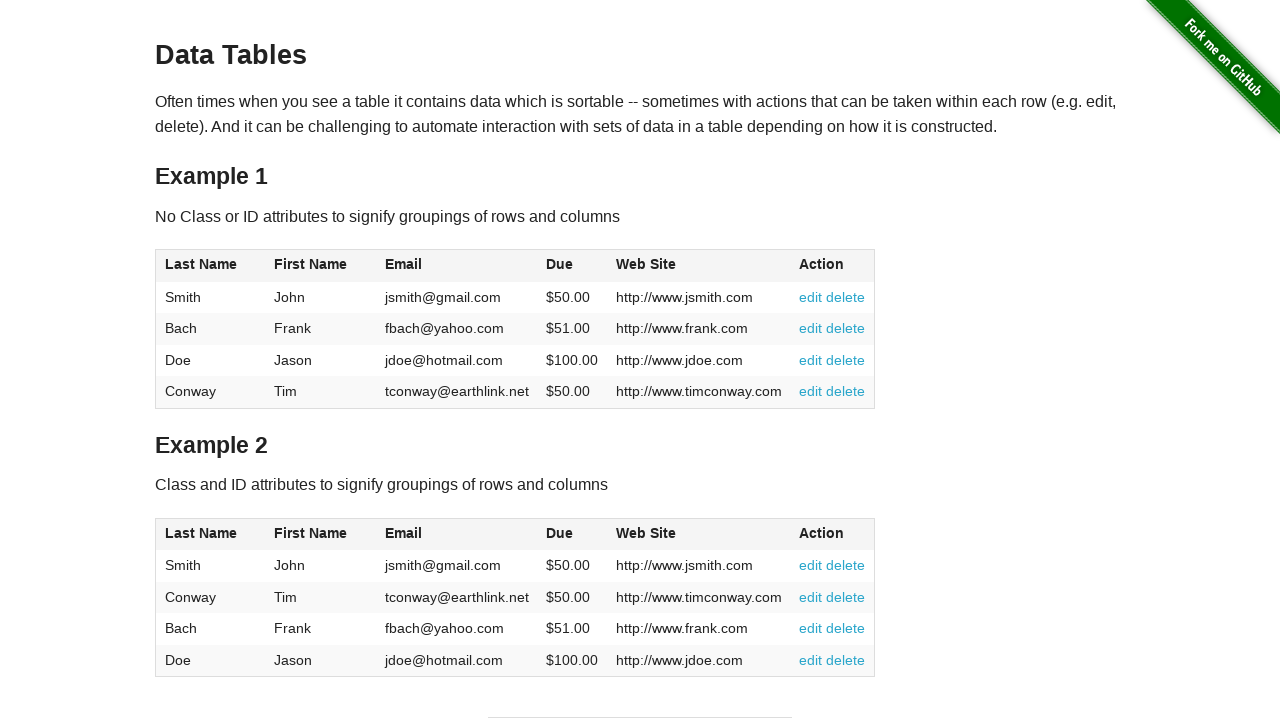

Due column data in table2 tbody is now present
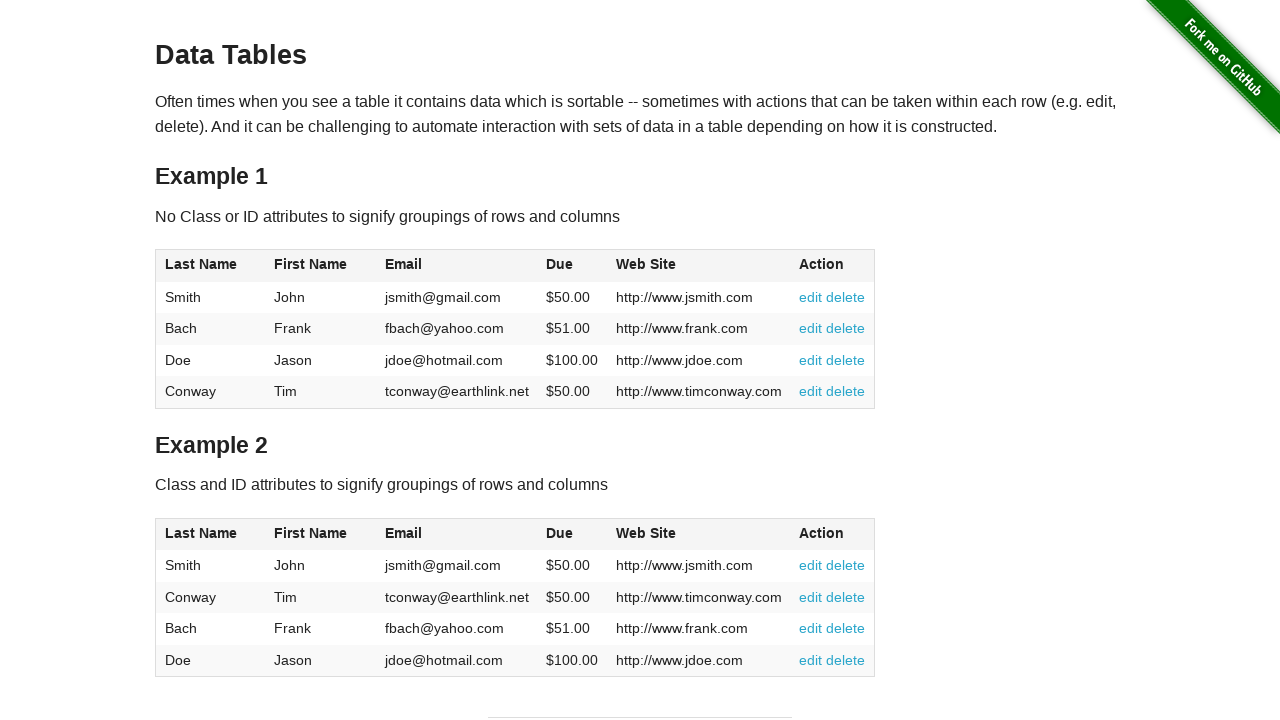

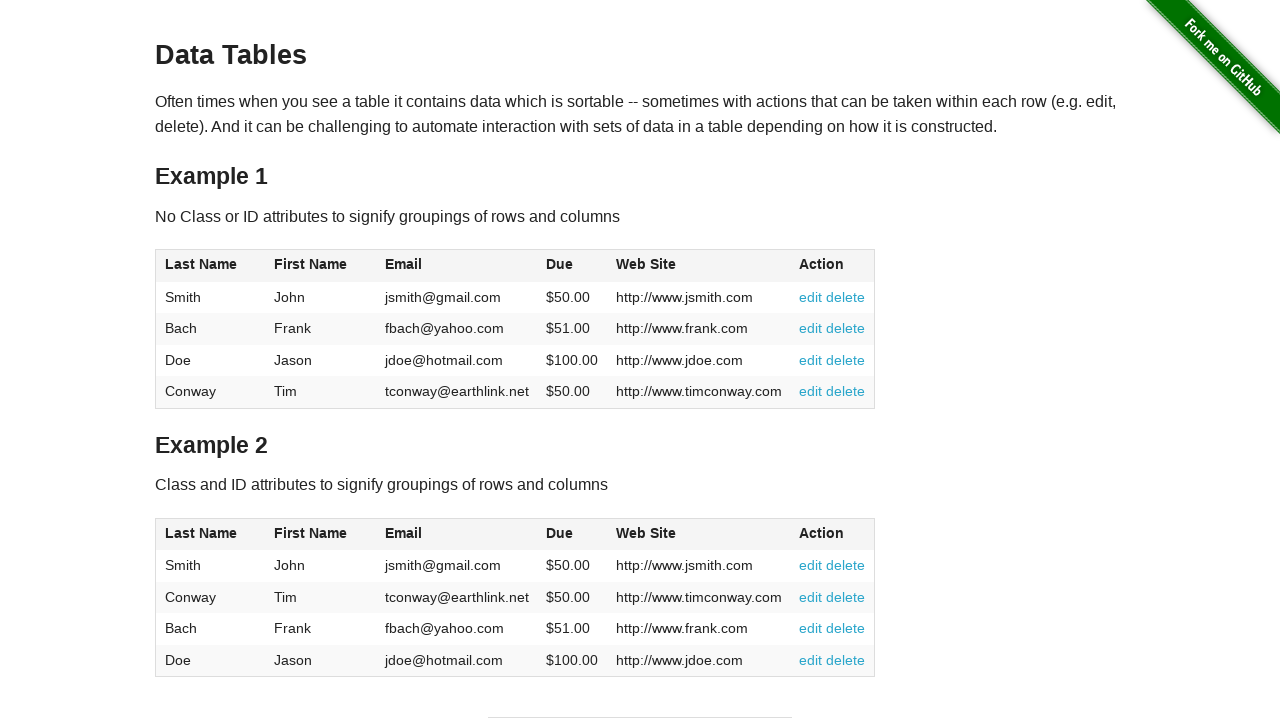